Tests drag and drop functionality on the jQuery UI droppable demo page by switching to an iframe and dragging an element onto a drop target.

Starting URL: https://jqueryui.com/droppable/

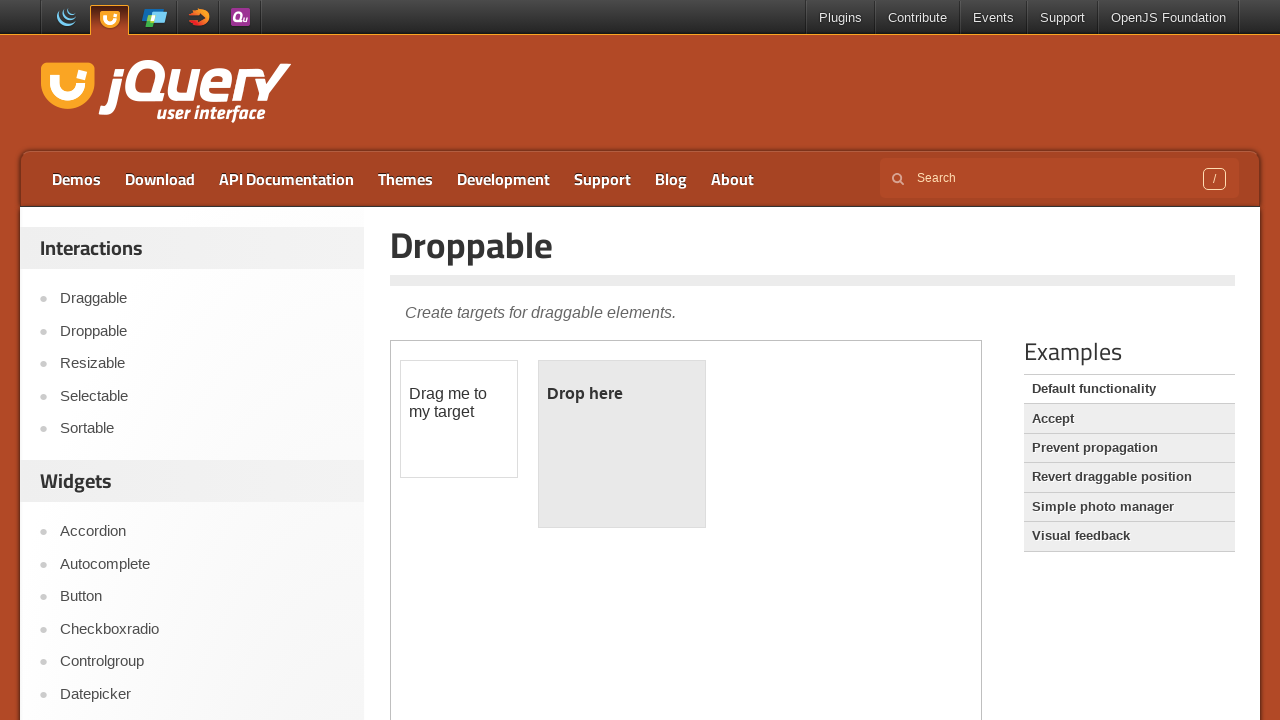

Located demo iframe containing drag and drop elements
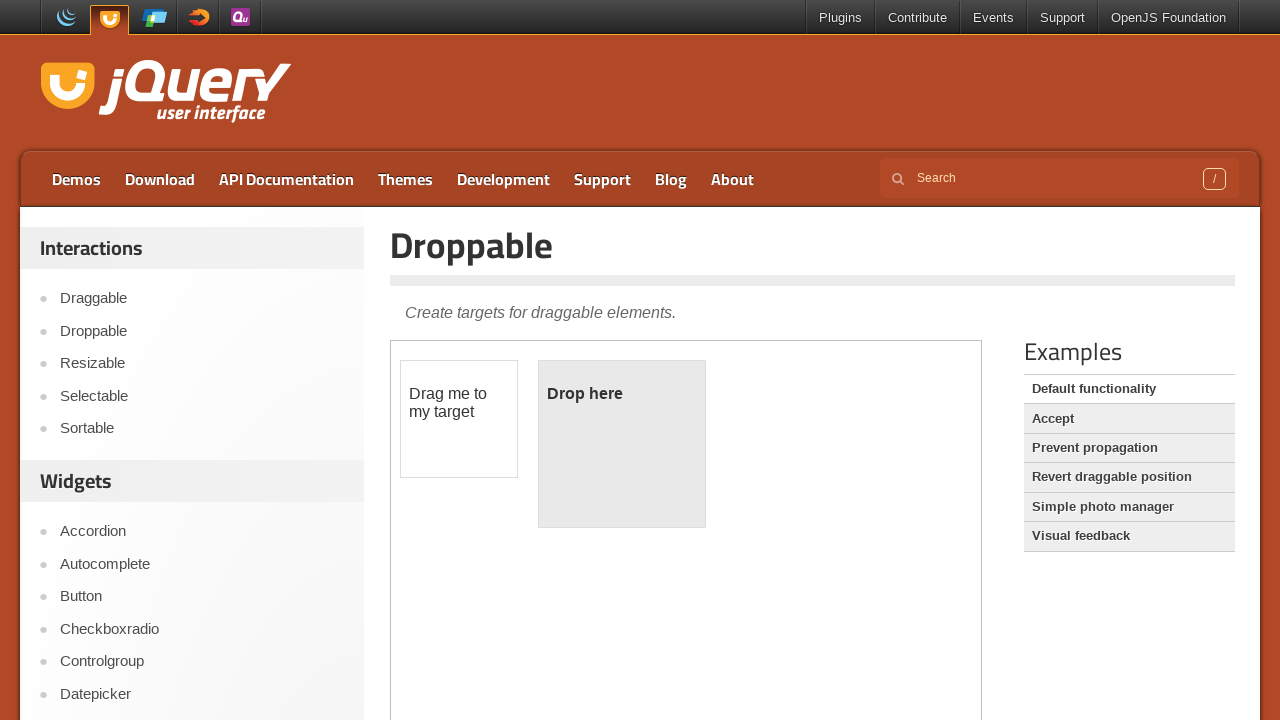

Located draggable element within iframe
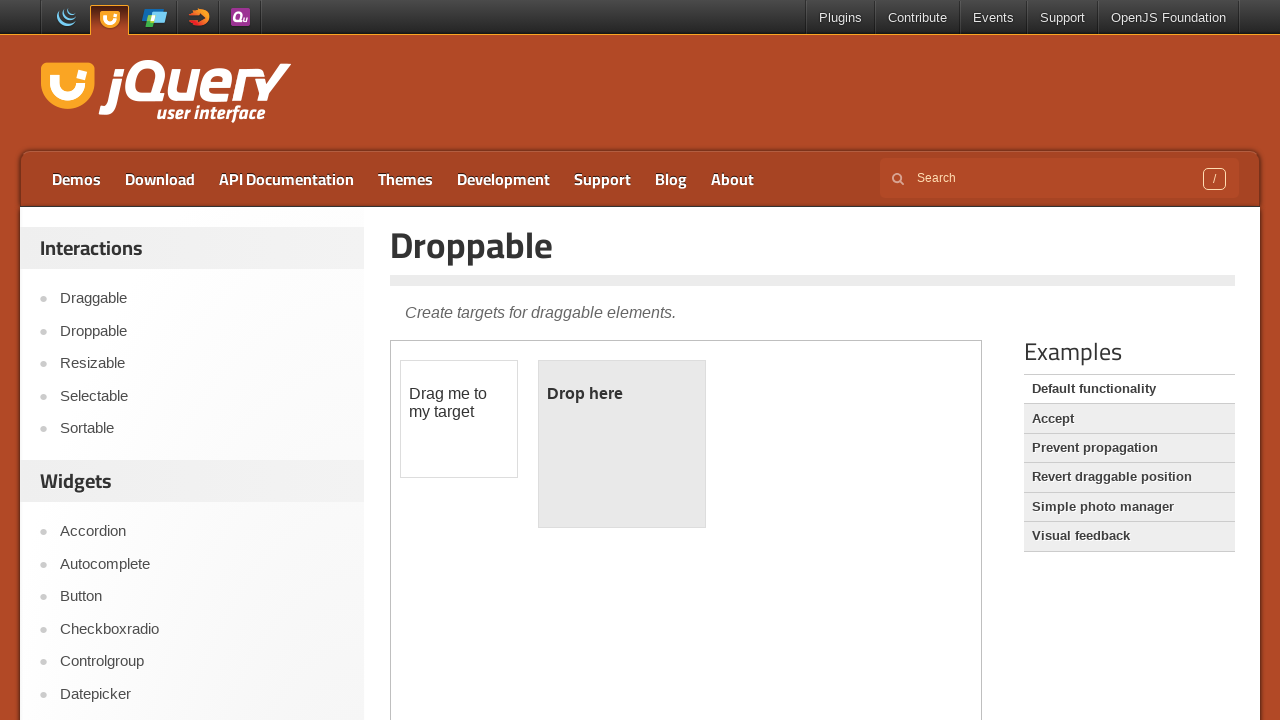

Located droppable target element within iframe
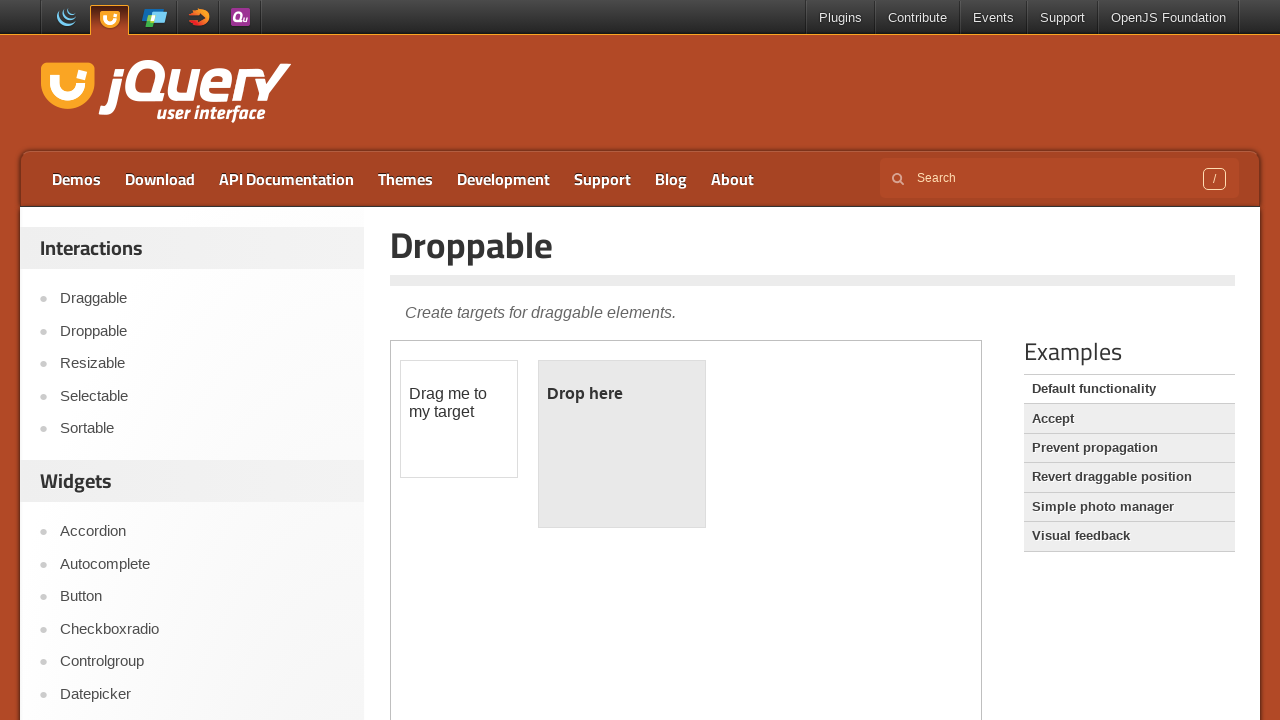

Dragged element onto drop target at (622, 444)
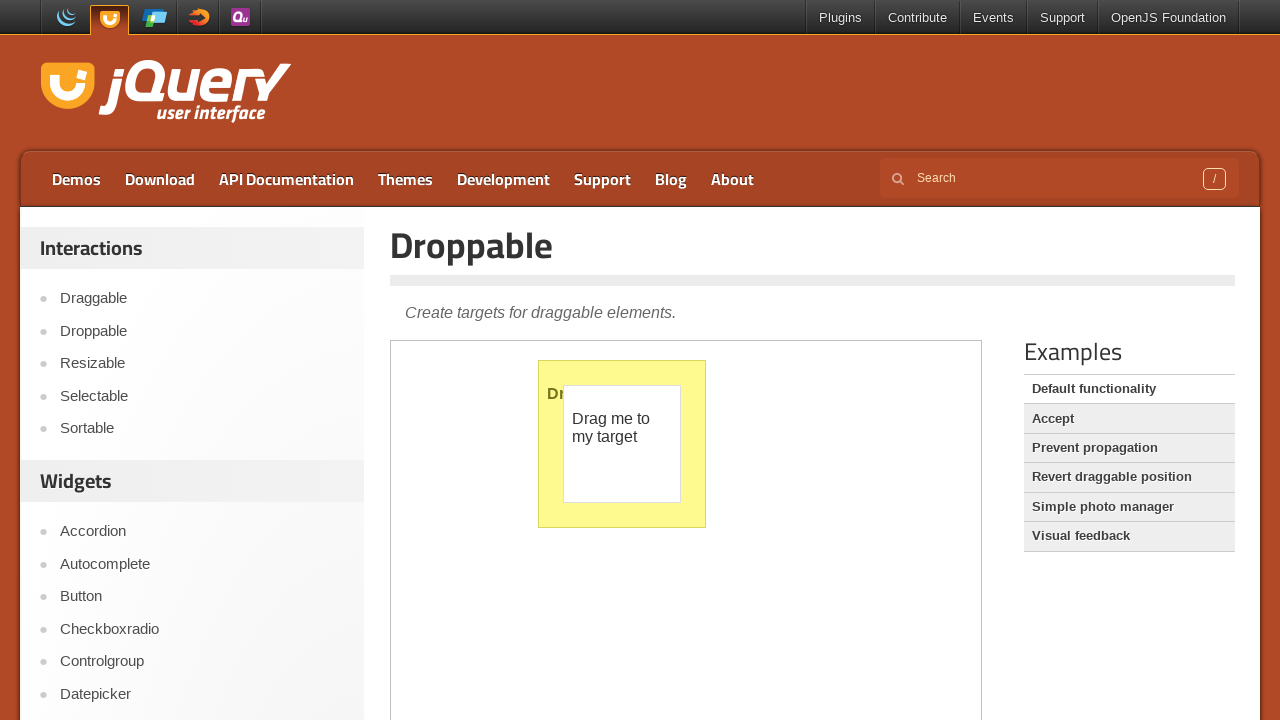

Verified drop was successful - droppable element shows 'Dropped!' text
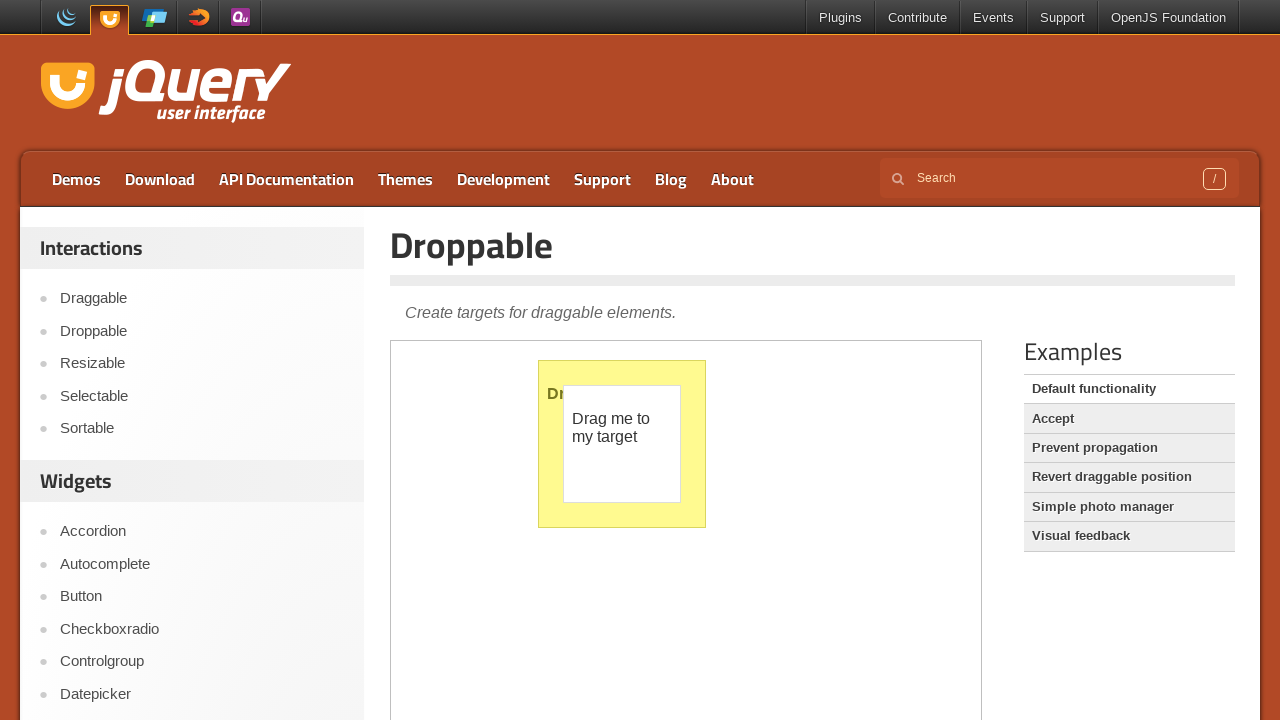

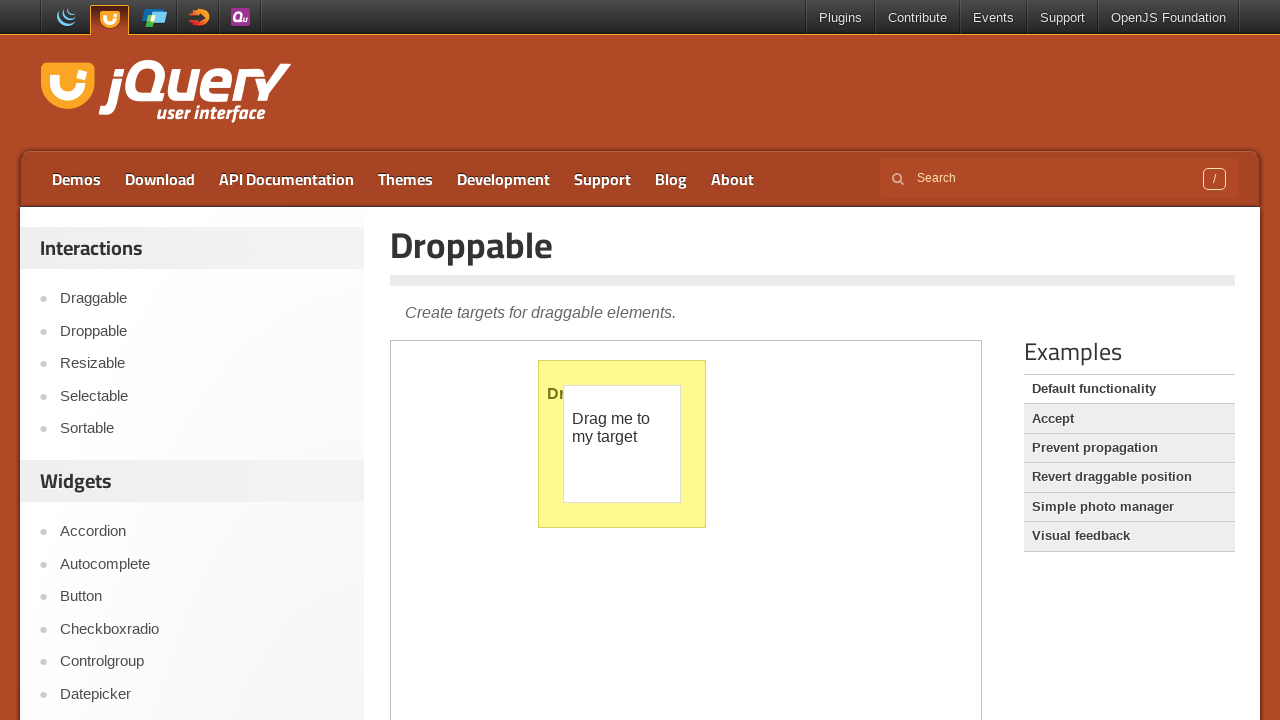